Tests frame interaction by verifying page content, checking text within a parent frame, and clicking a button inside the frame.

Starting URL: https://play1.automationcamp.ir/frames

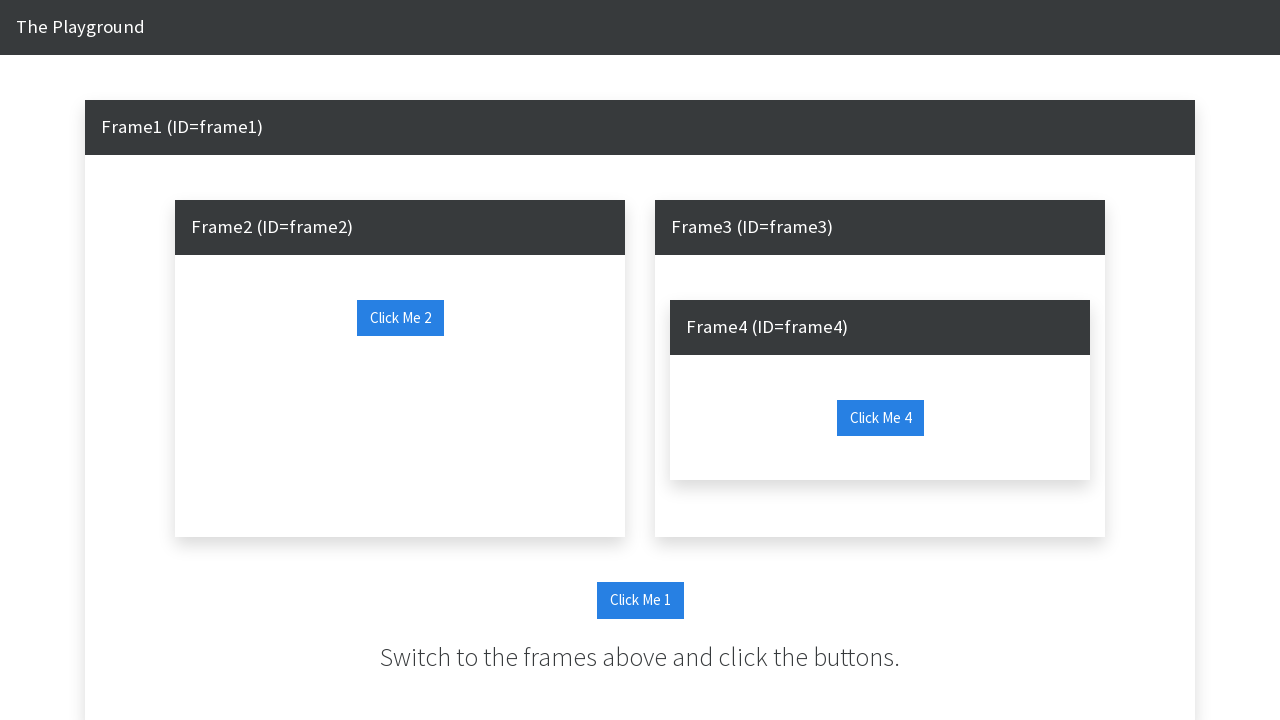

Verified main page navbar brand text is 'The Playground'
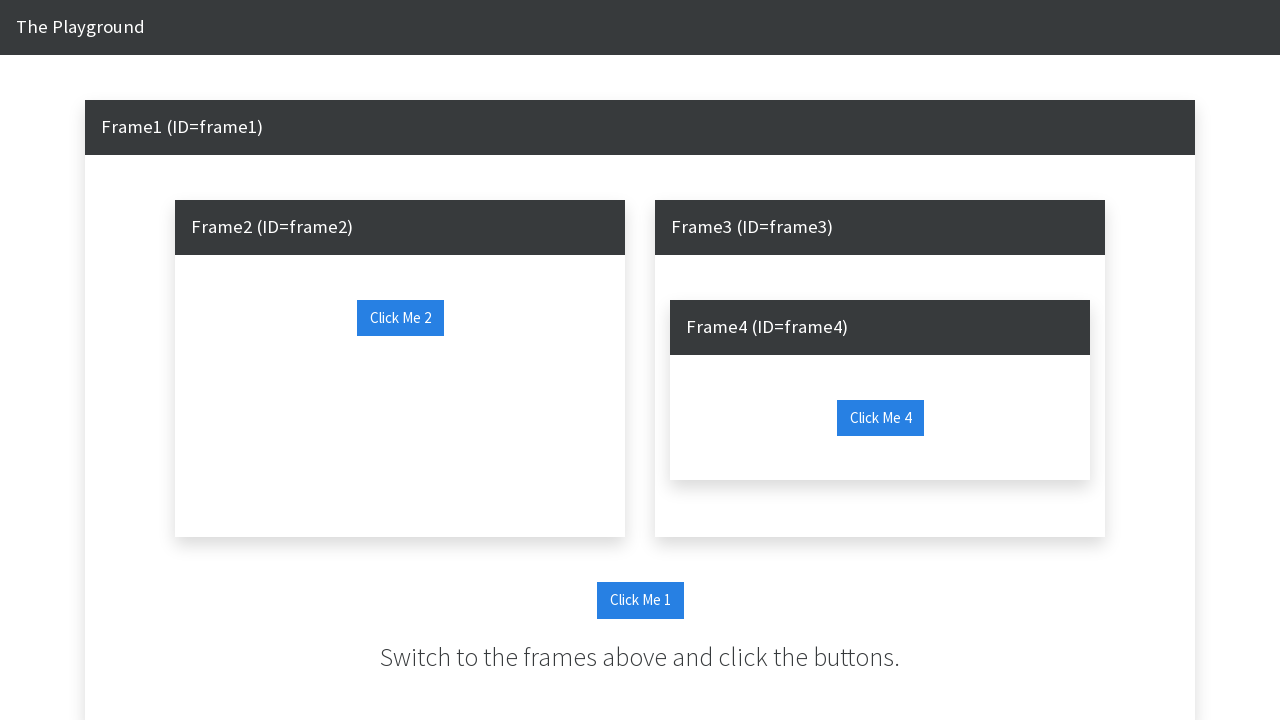

Located parent frame with ID 'frame1'
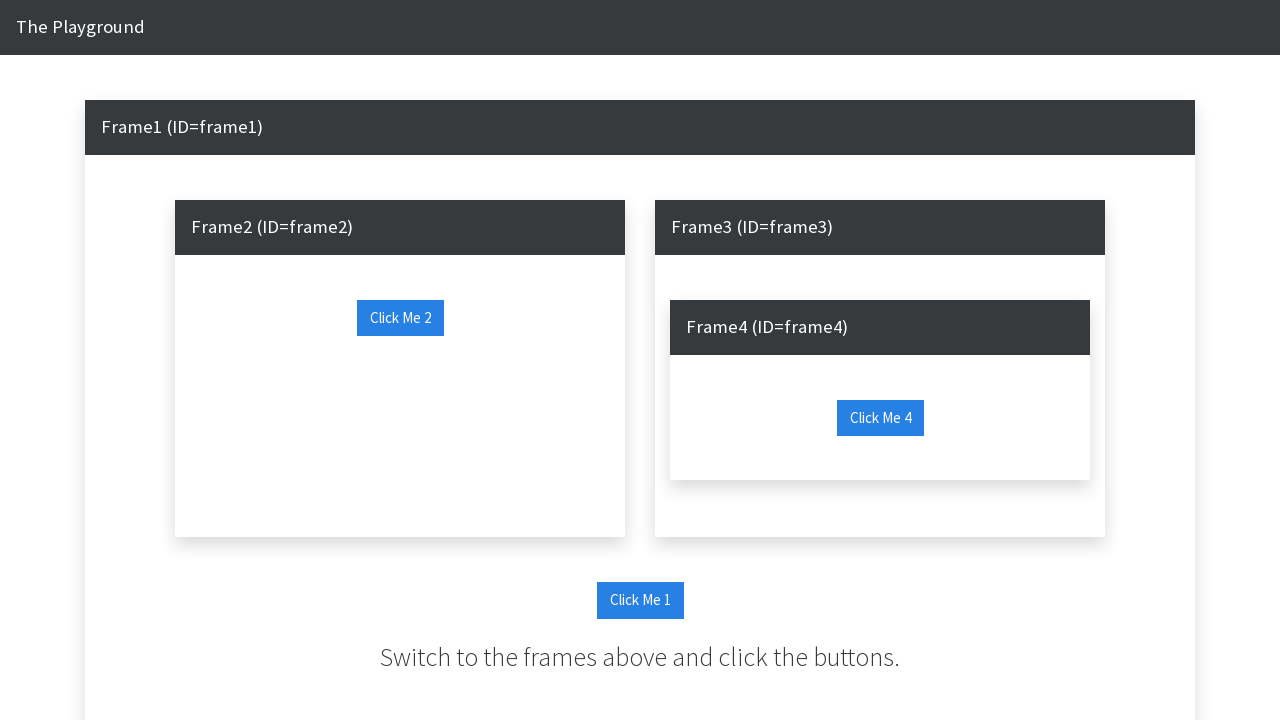

Verified parent frame contains instruction text 'Switch to the frames above and click the buttons.'
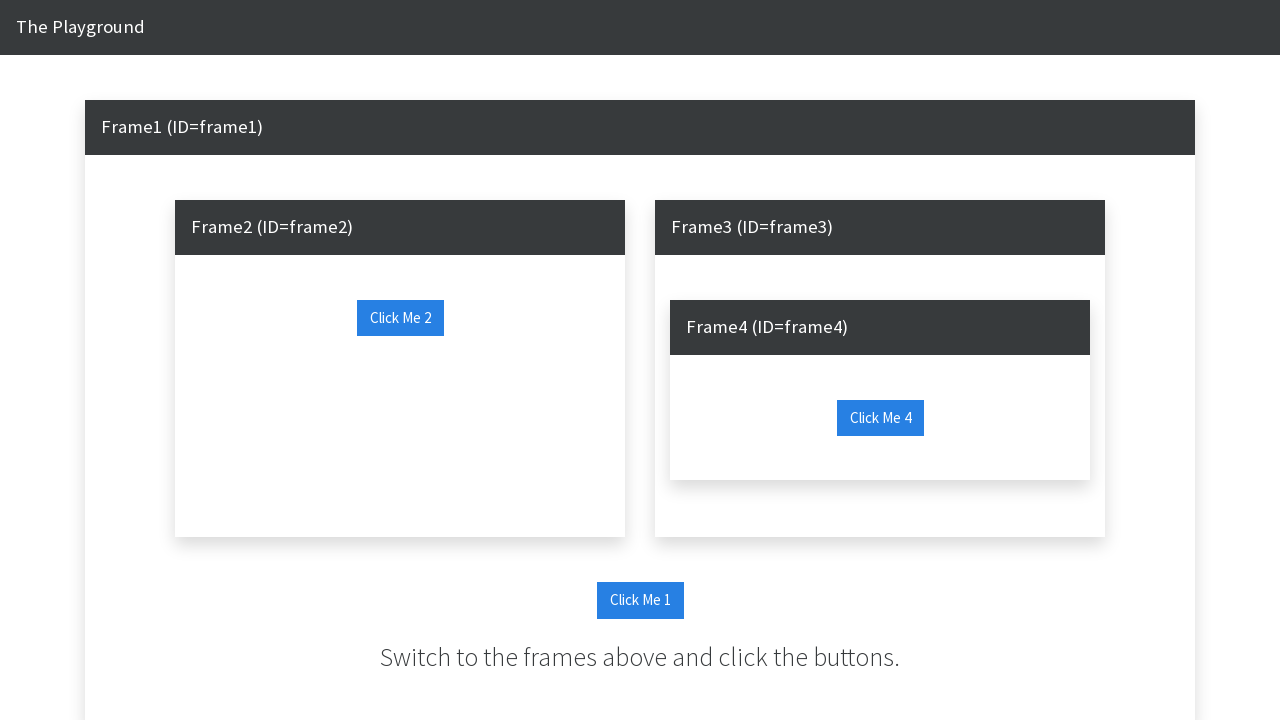

Clicked button with ID 'click_me_1' inside parent frame at (640, 600) on #frame1 >> internal:control=enter-frame >> #click_me_1
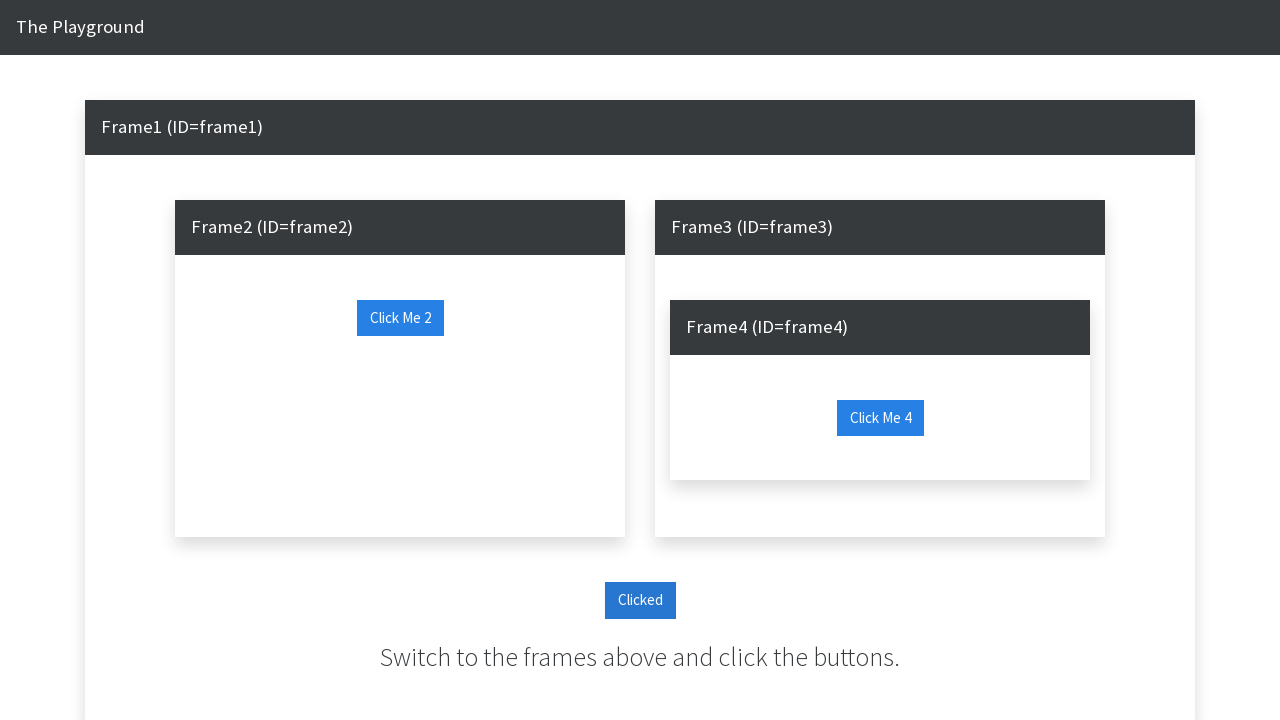

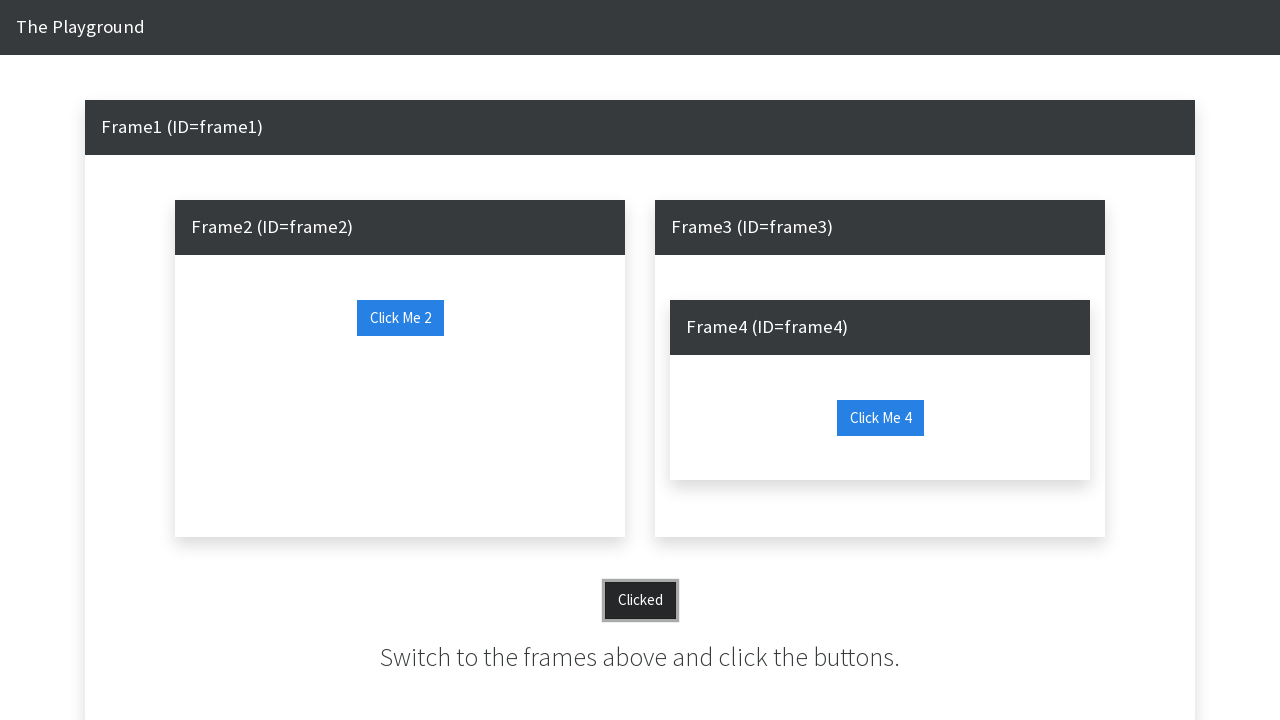